Tests nested iframe handling by navigating to an iframe within an iframe, entering text in an input field, then switching back to the main content and clicking the Home link

Starting URL: http://demo.automationtesting.in/Frames.html

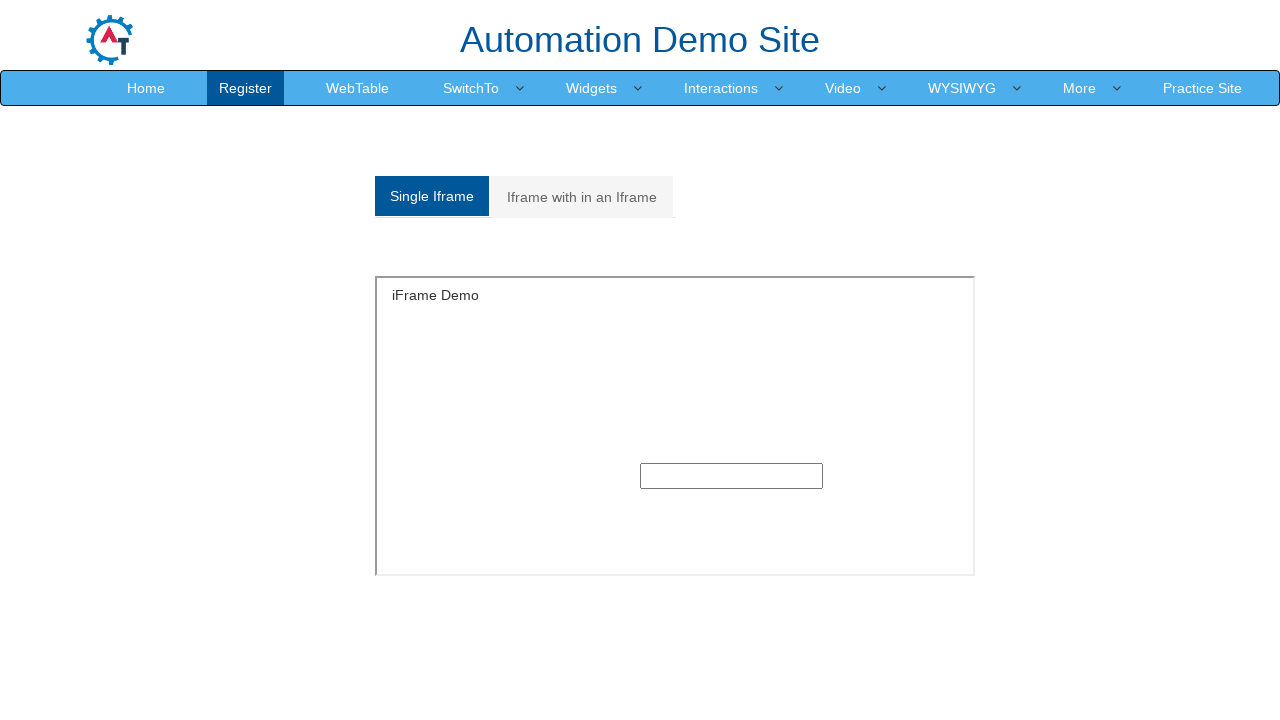

Clicked on 'Iframe with in an Iframe' tab at (582, 197) on xpath=//a[contains(text(),'Iframe with in an Iframe')]
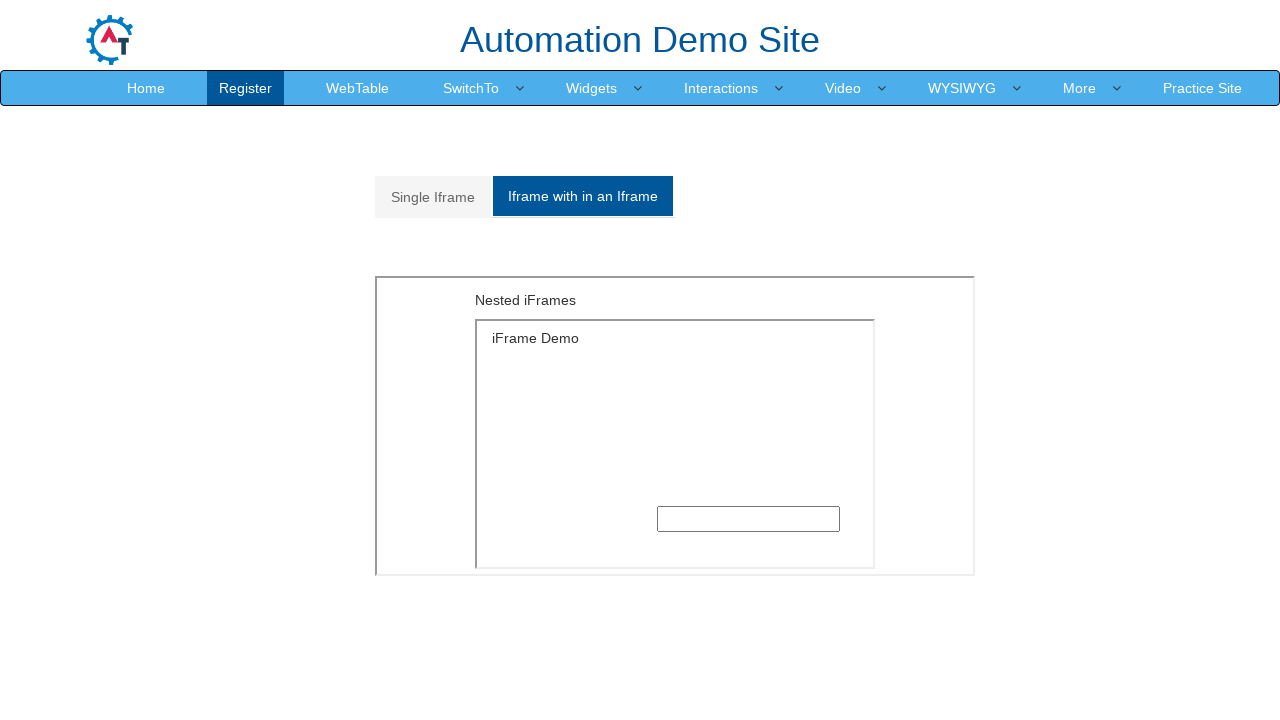

Located outer iframe within the Multiple div
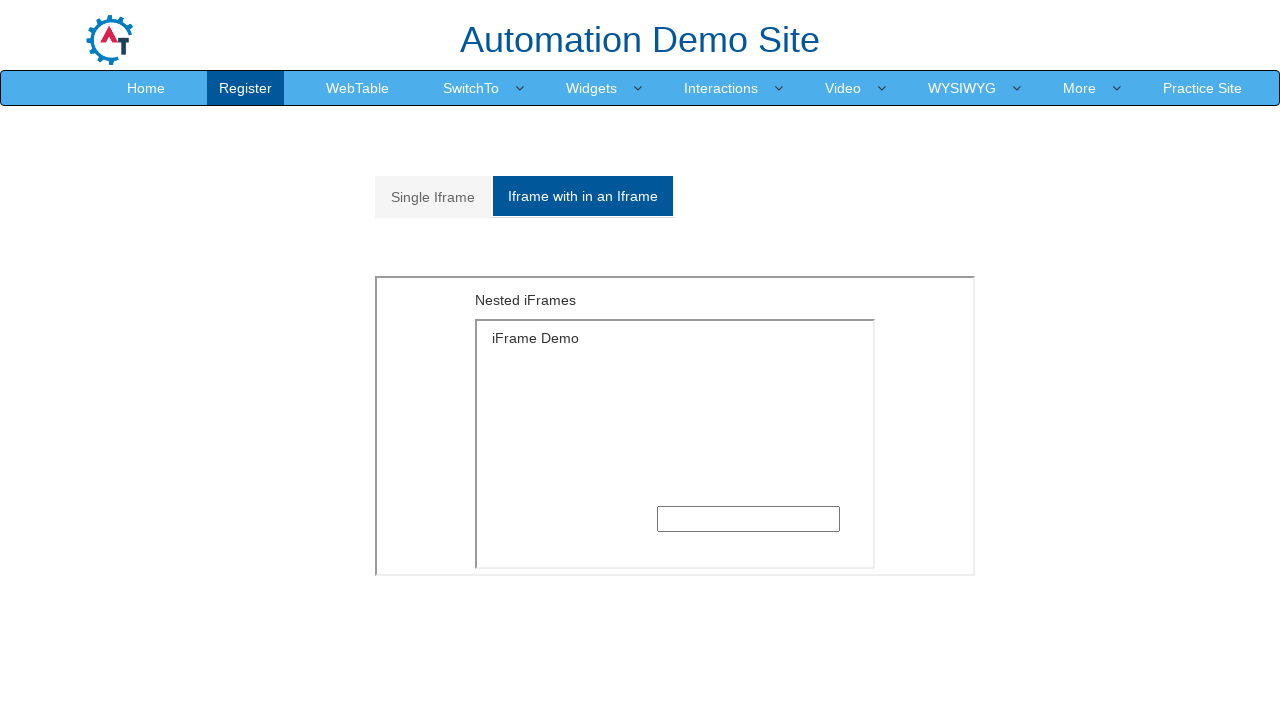

Located inner iframe within the outer iframe
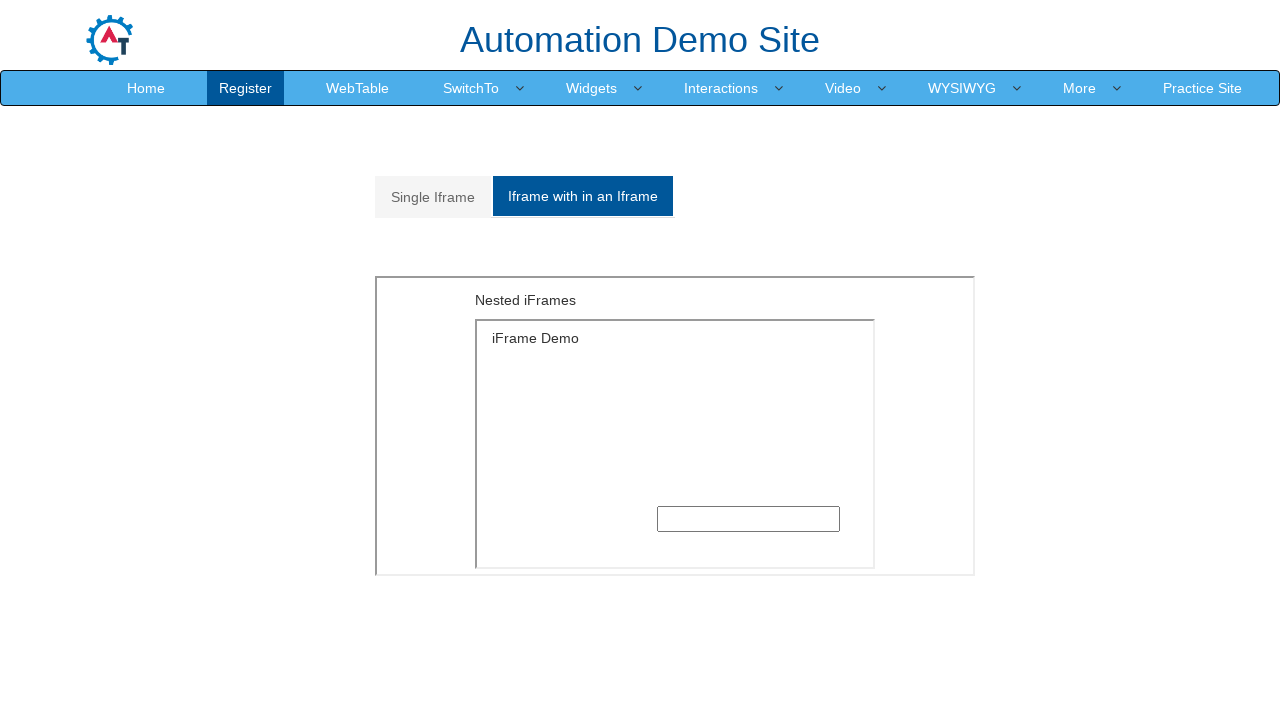

Entered 'Vicky' in the text input field within nested iframe on xpath=//div[@id='Multiple']//iframe >> internal:control=enter-frame >> xpath=//i
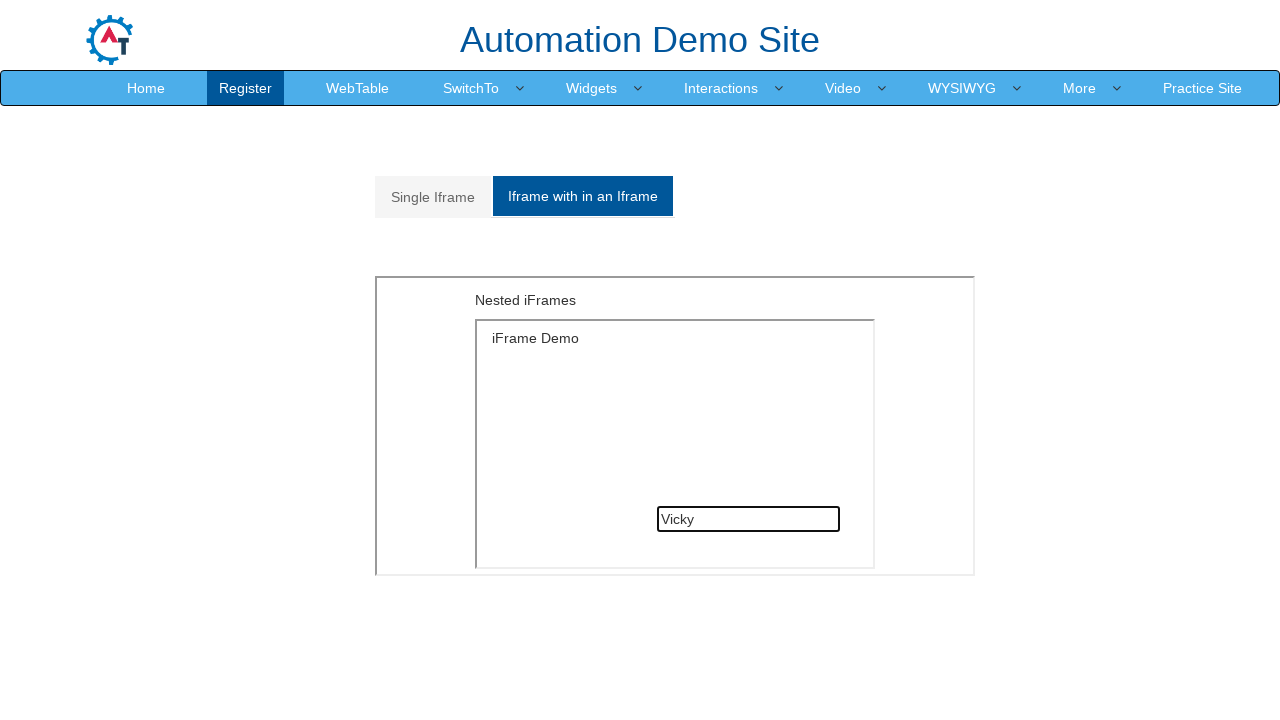

Clicked on Home link to return to main content at (146, 88) on xpath=//a[text()='Home']
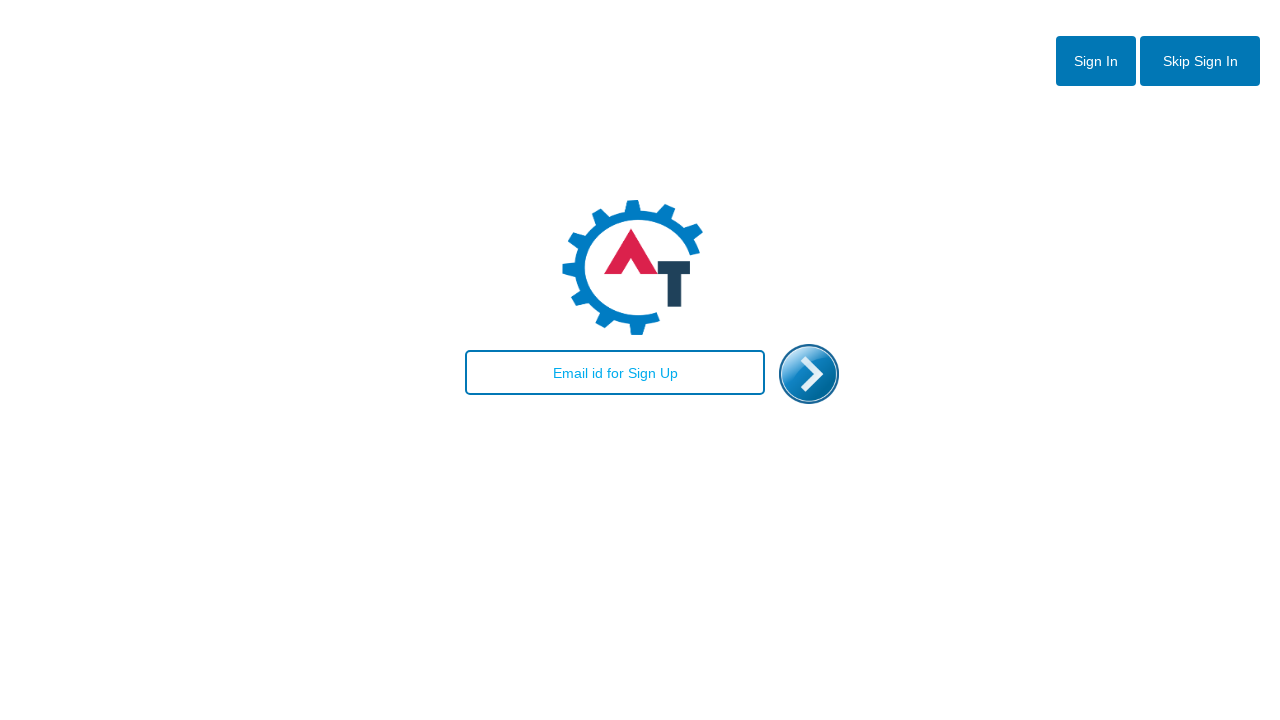

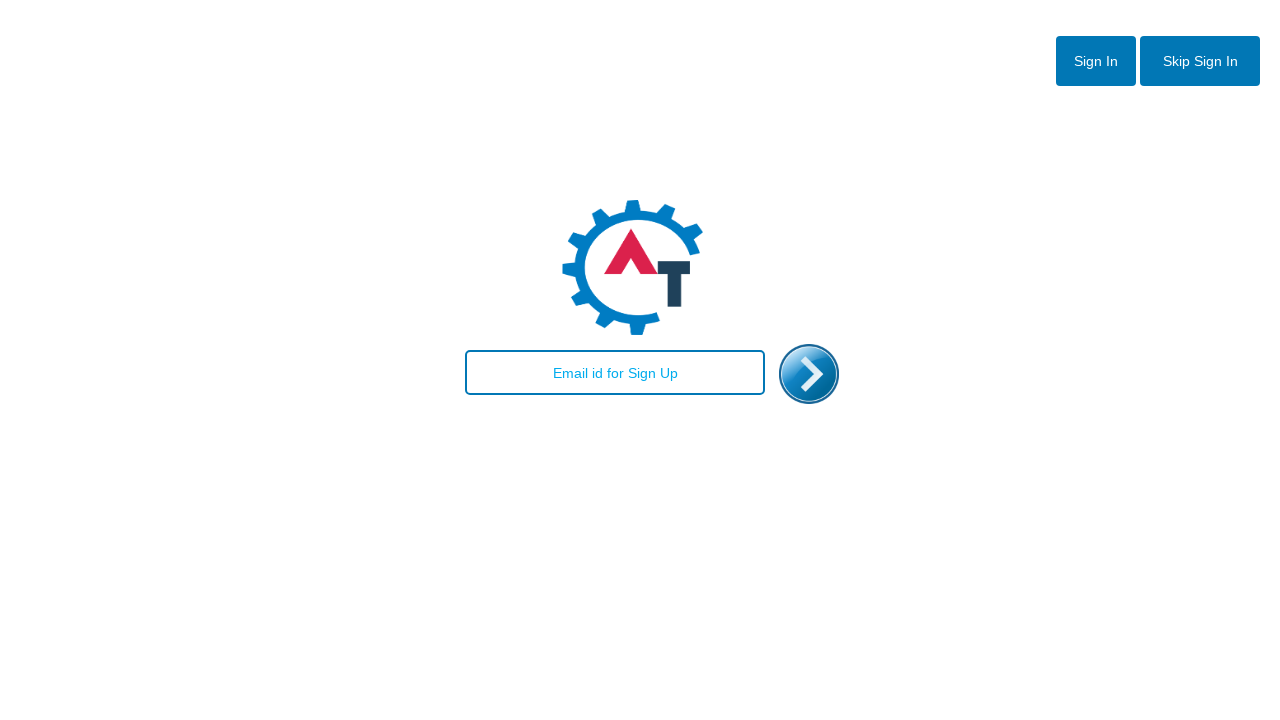